Tests random multi-selection by ctrl+clicking on items 1, 4, 7, and 9 in a selectable grid

Starting URL: https://jqueryui.com/resources/demos/selectable/display-grid.html

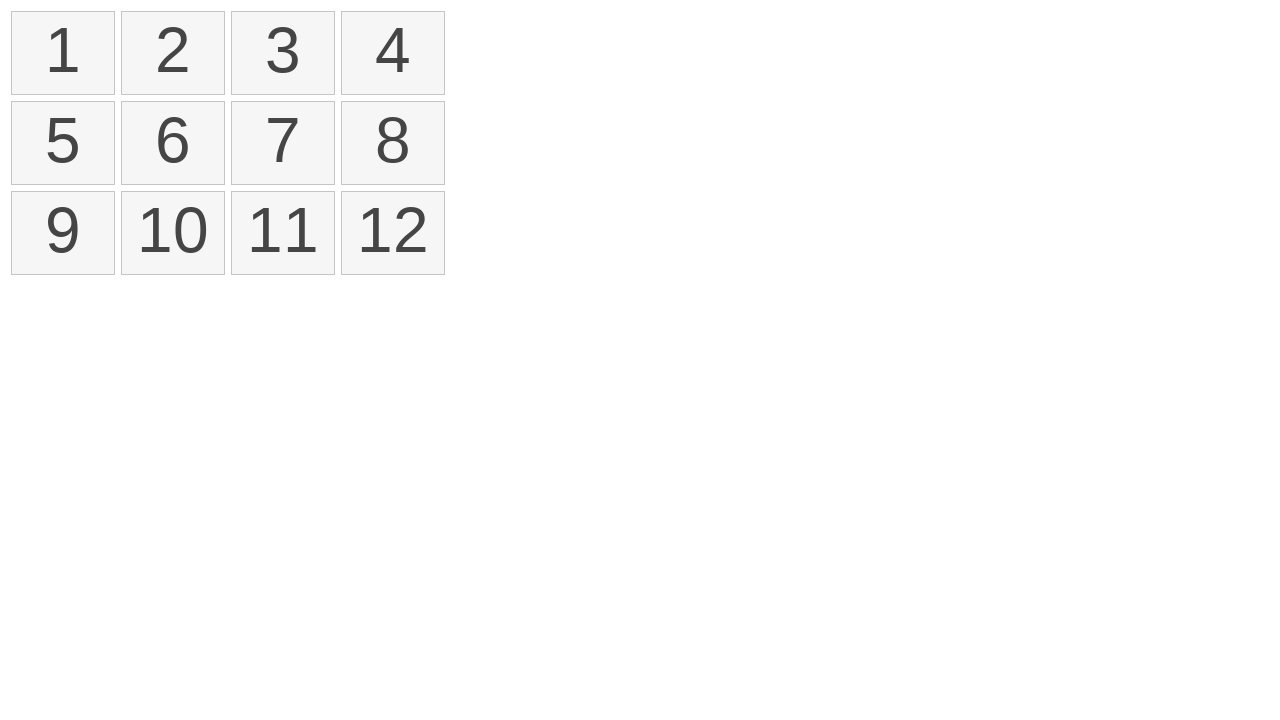

Waited for selectable items to load
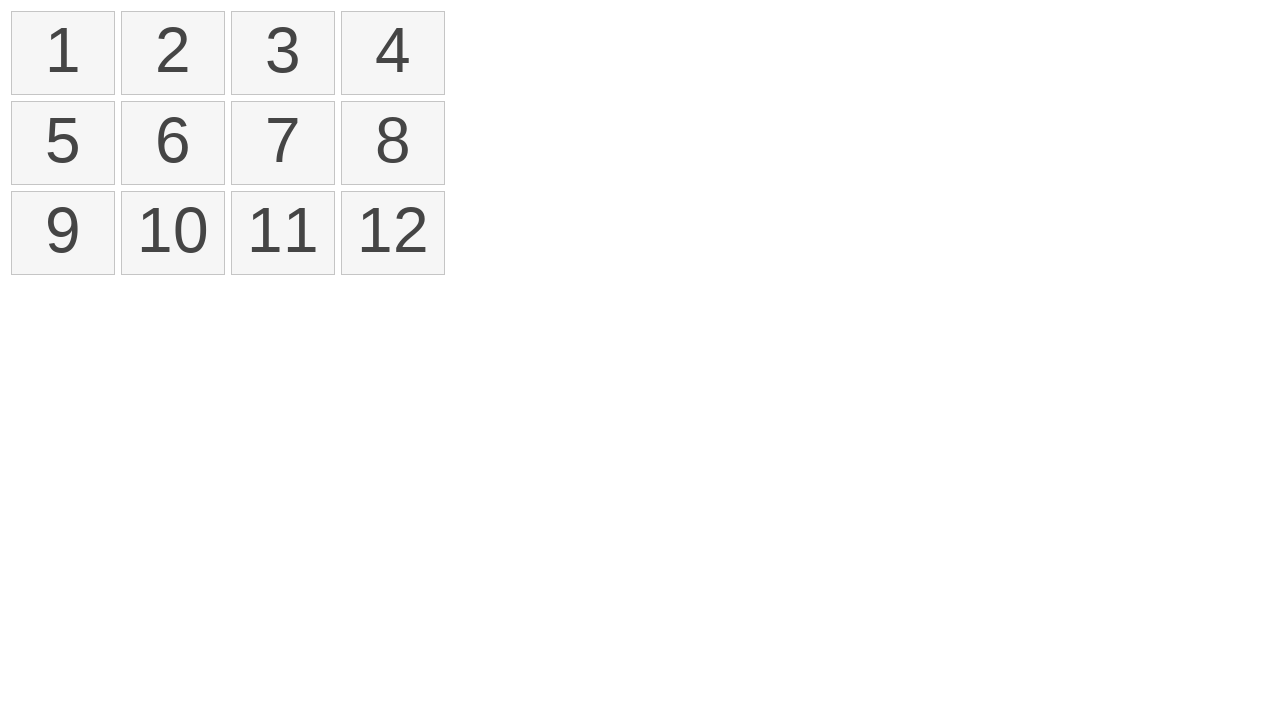

Ctrl+clicked on item 1 at (63, 53) on #selectable>li >> nth=0
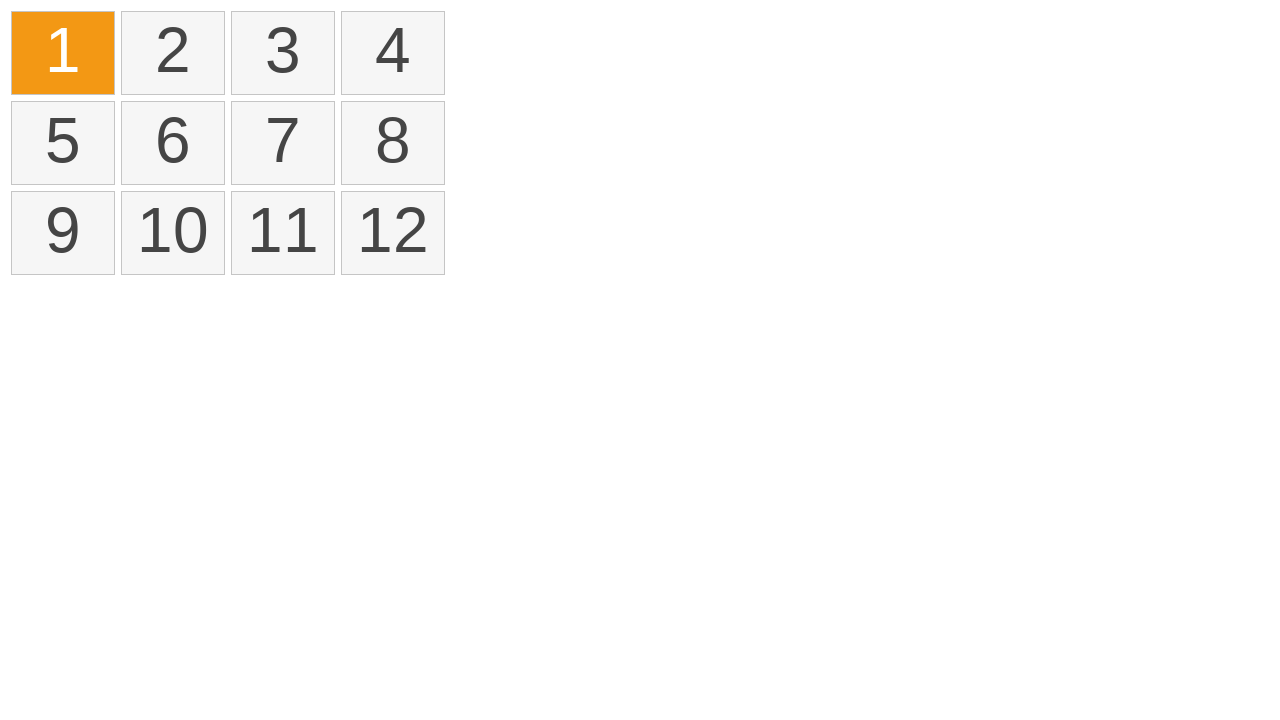

Ctrl+clicked on item 4 at (393, 53) on #selectable>li >> nth=3
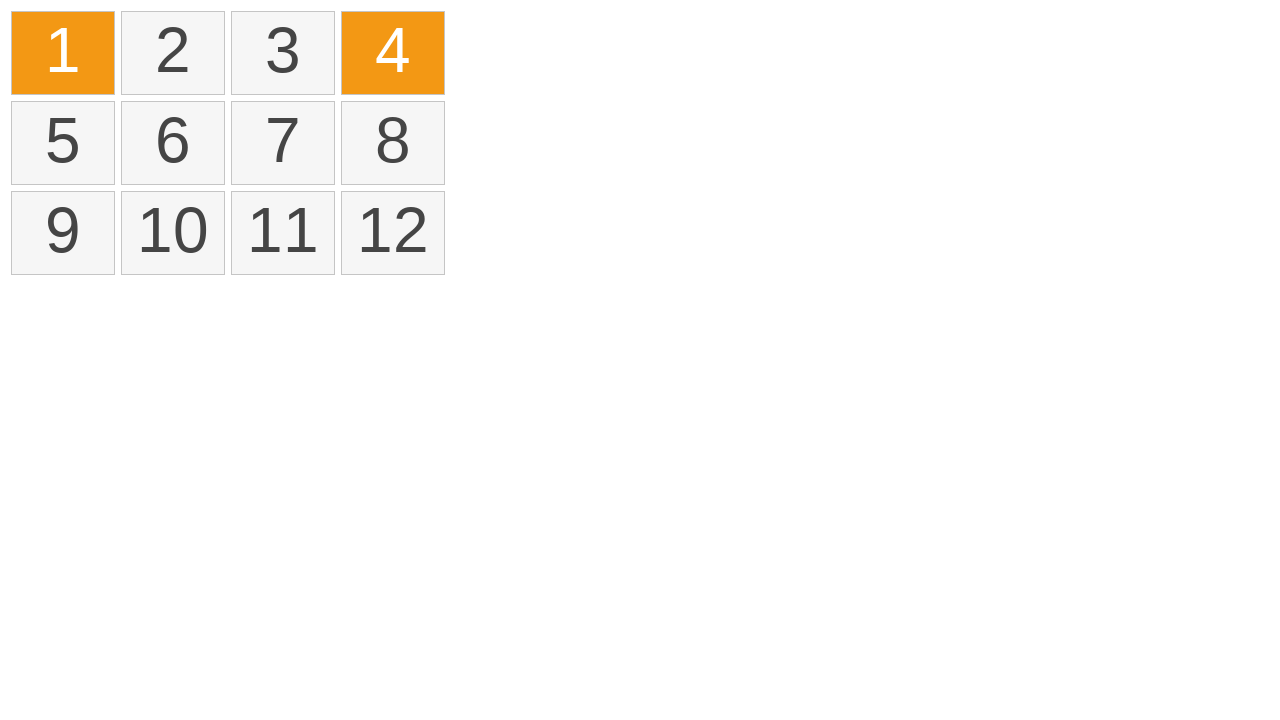

Ctrl+clicked on item 7 at (283, 143) on #selectable>li >> nth=6
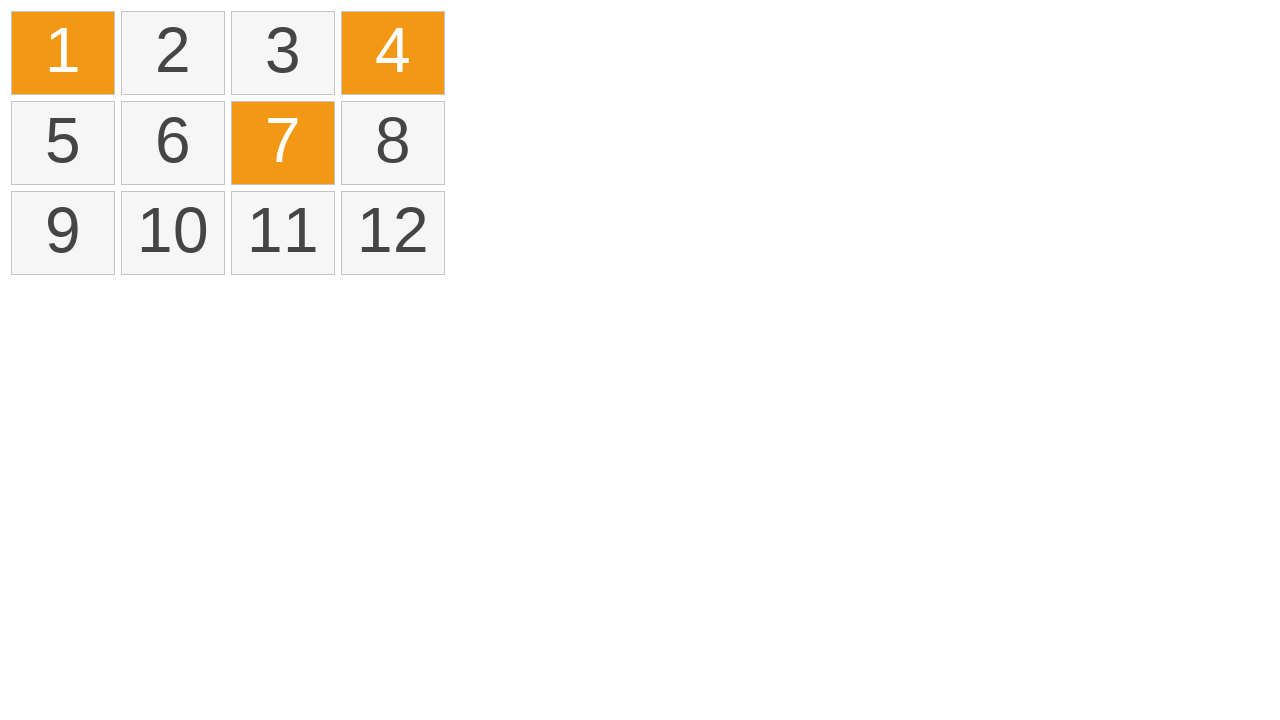

Ctrl+clicked on item 9 at (63, 233) on #selectable>li >> nth=8
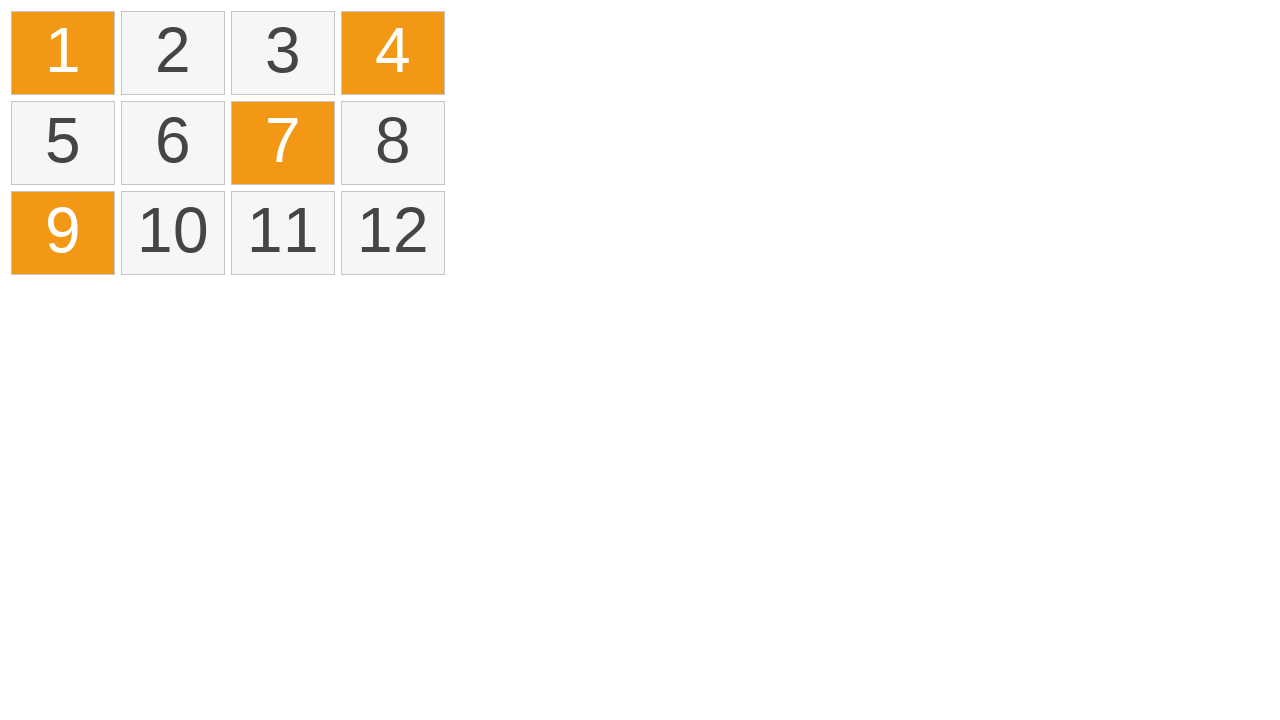

Verified 4 items are selected
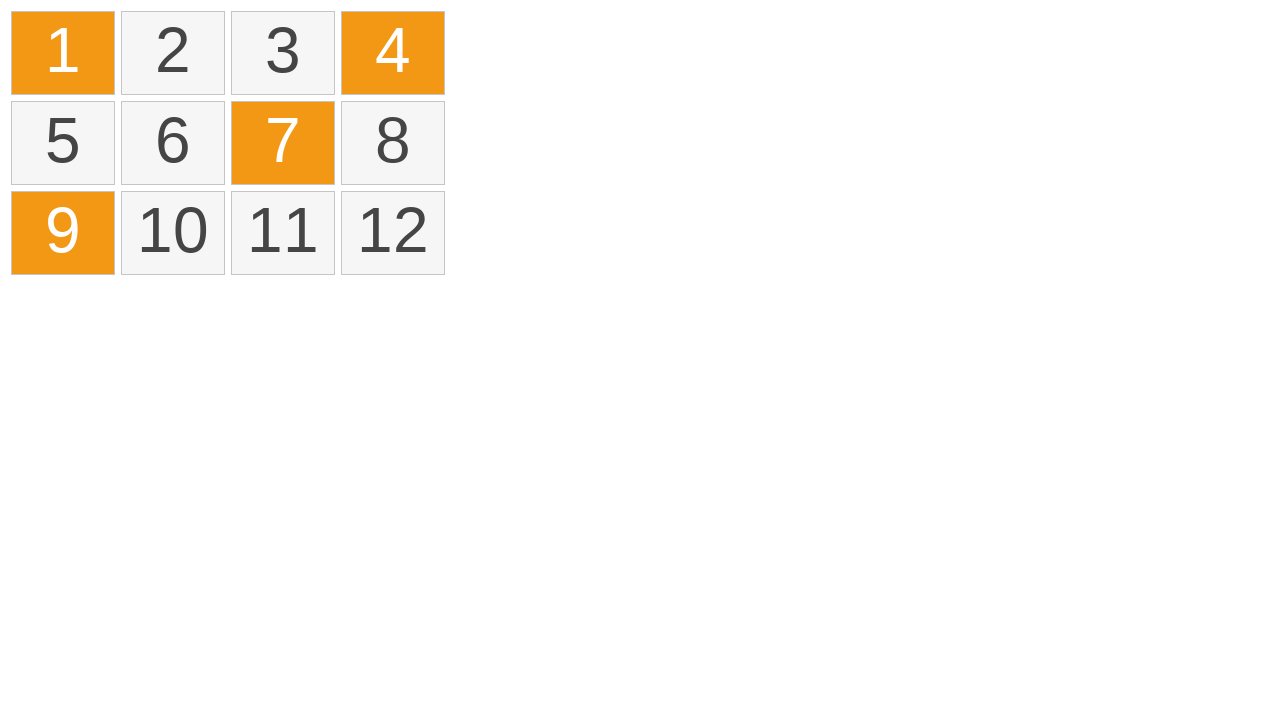

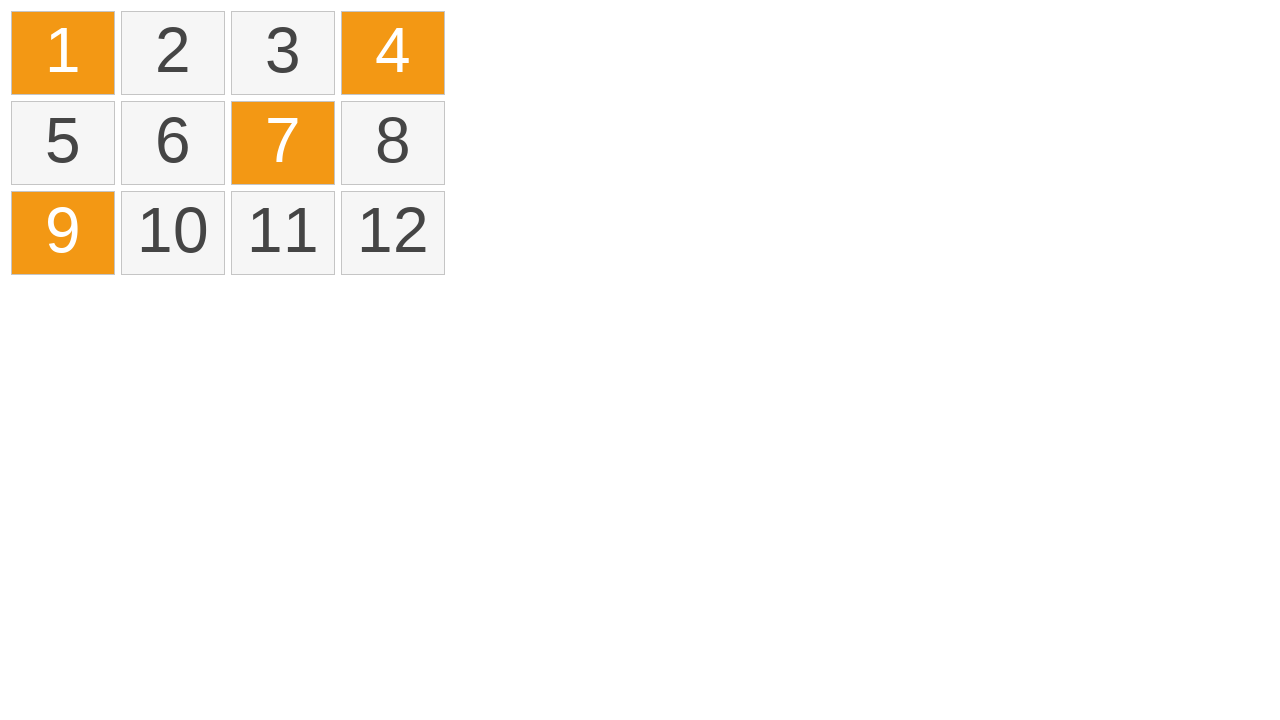